Creates a new paste on Pastebin with specific text content ("Hello from WebDriver"), sets expiration to 10 minutes, and gives it a title ("helloweb")

Starting URL: https://pastebin.com

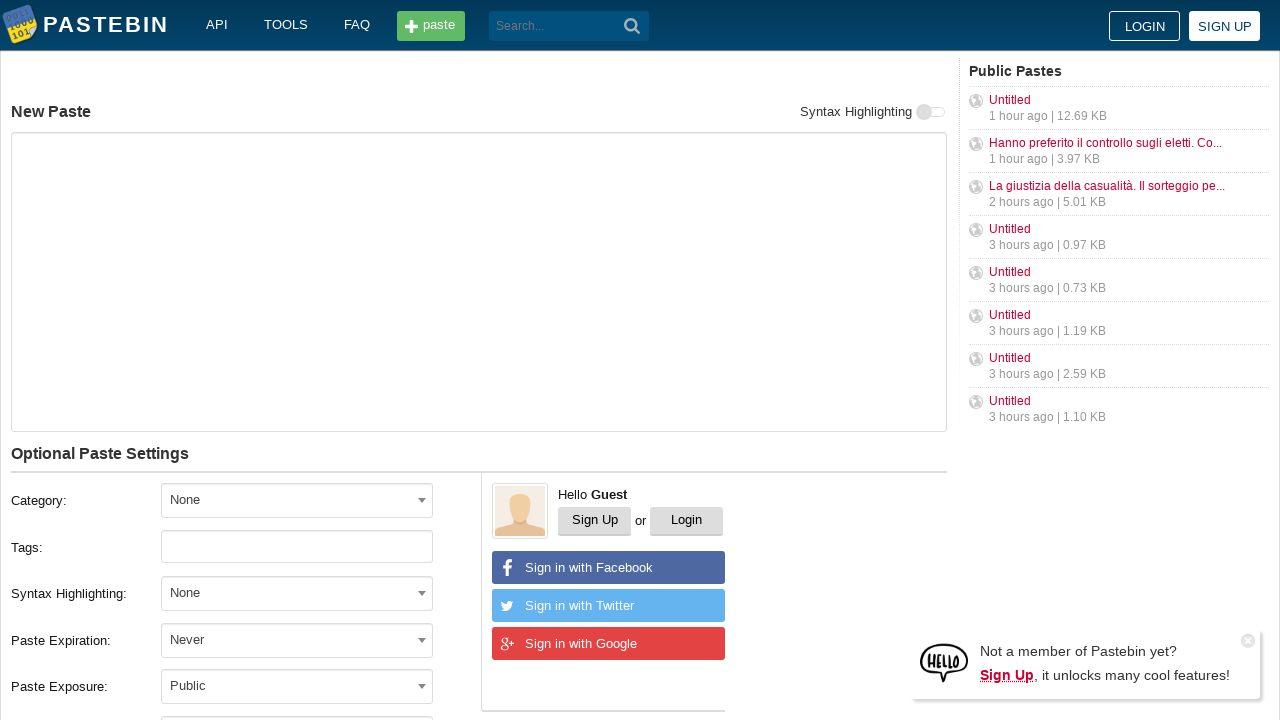

Filled paste content text area with 'Hello from WebDriver' on #postform-text
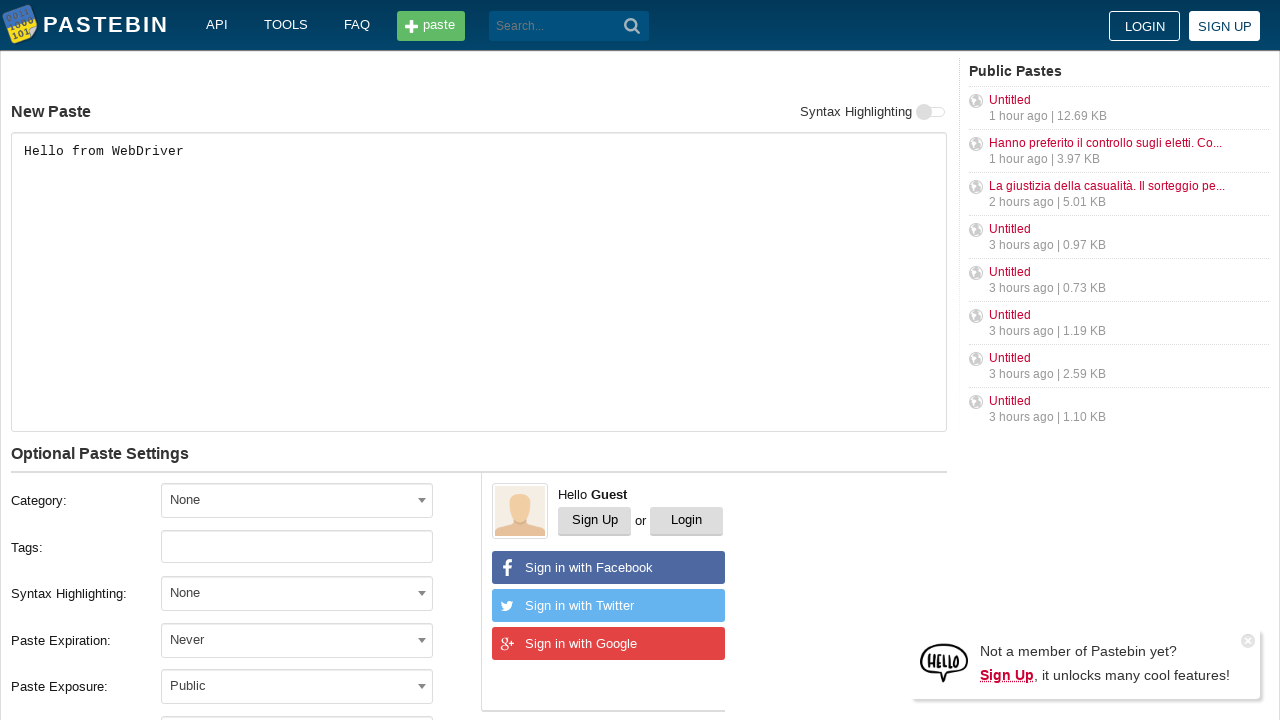

Clicked paste expiration dropdown at (297, 640) on #select2-postform-expiration-container
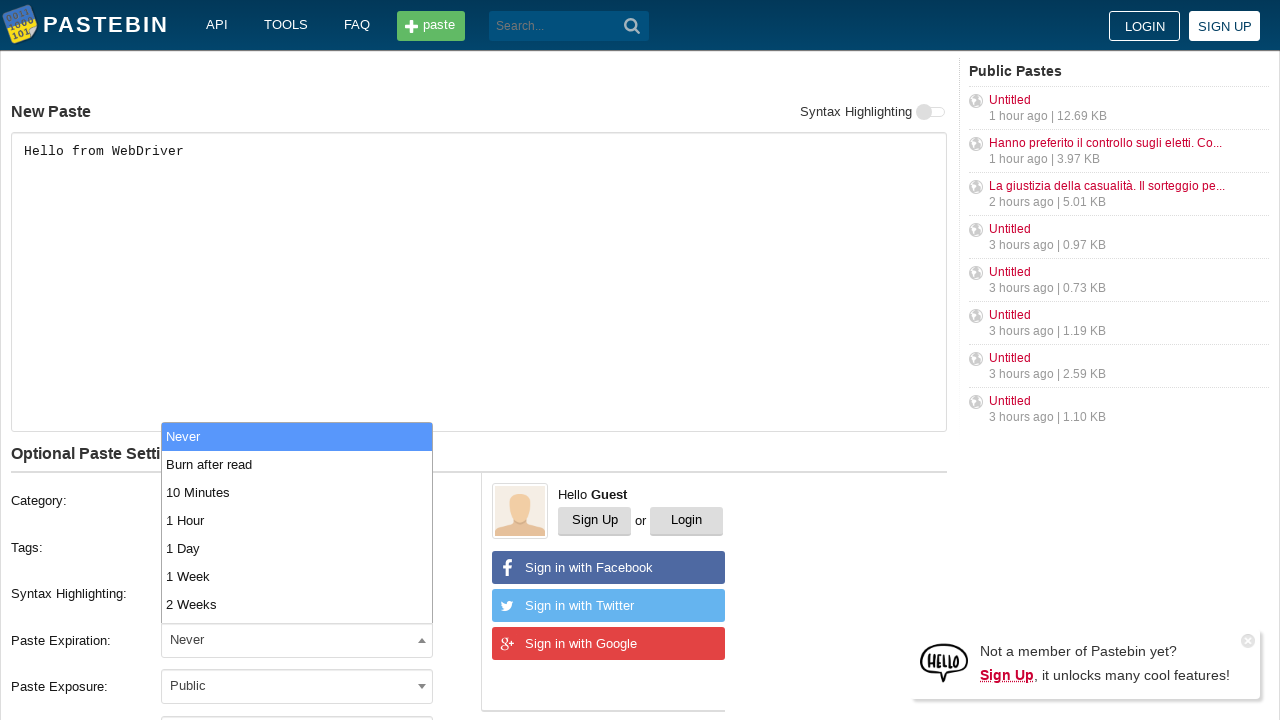

Waited for dropdown options to load
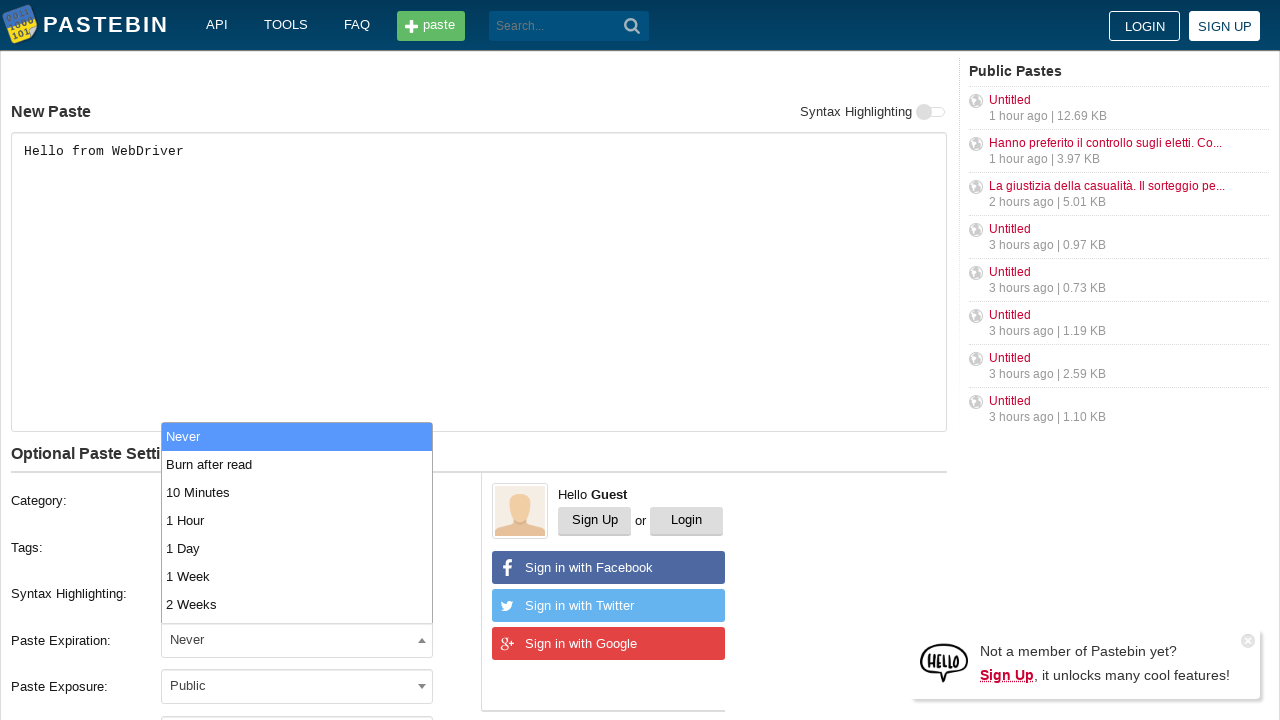

Selected '10 Minutes' from expiration dropdown at (297, 492) on xpath=//li[contains(text(), '10 Minutes')]
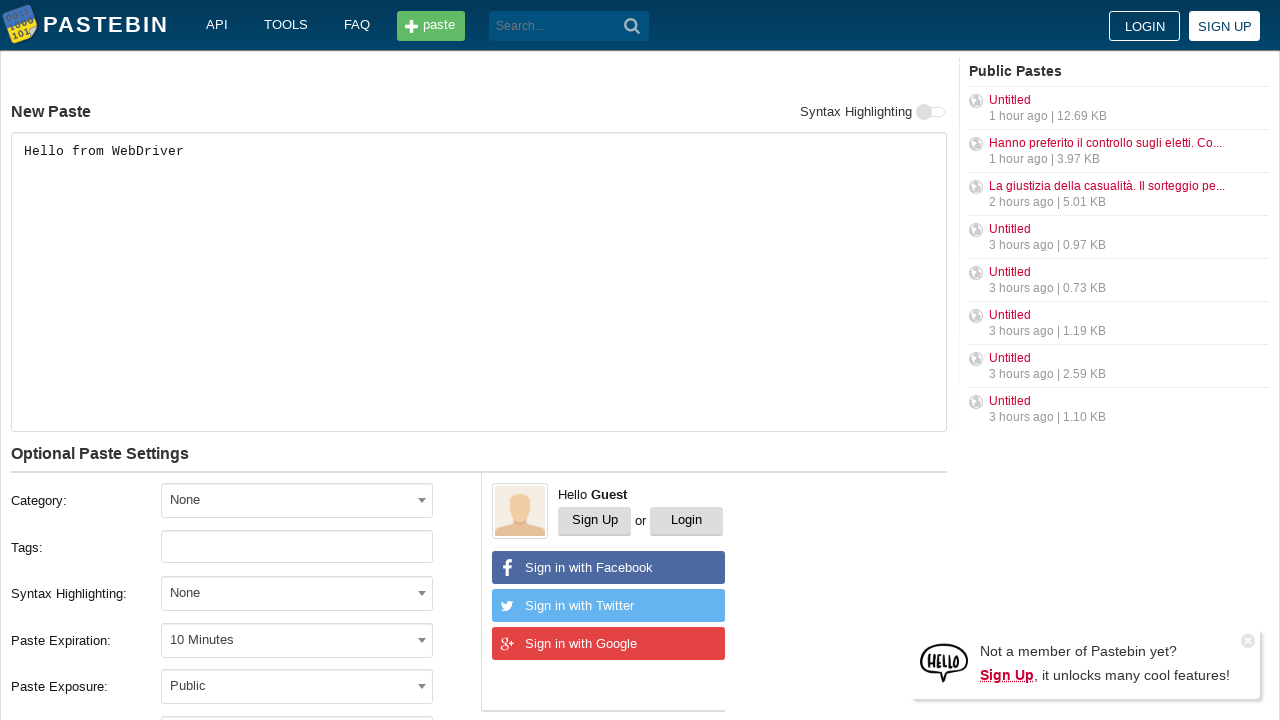

Filled paste title with 'helloweb' on #postform-name
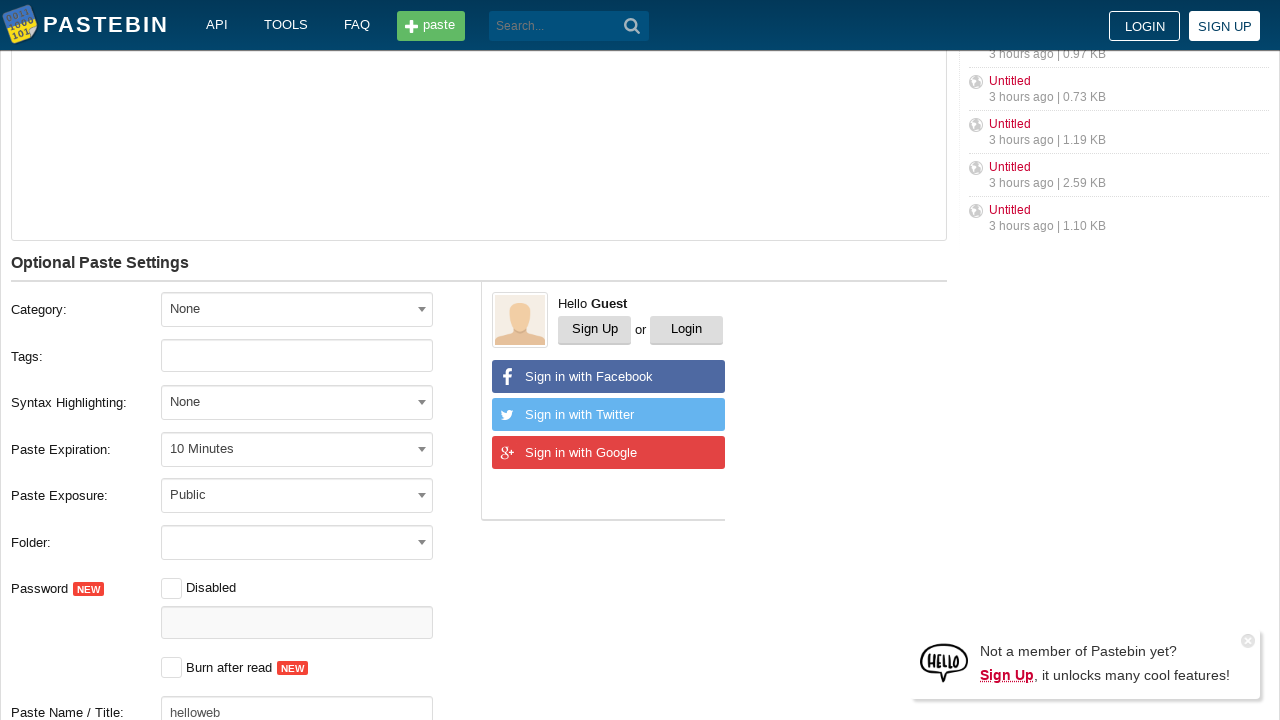

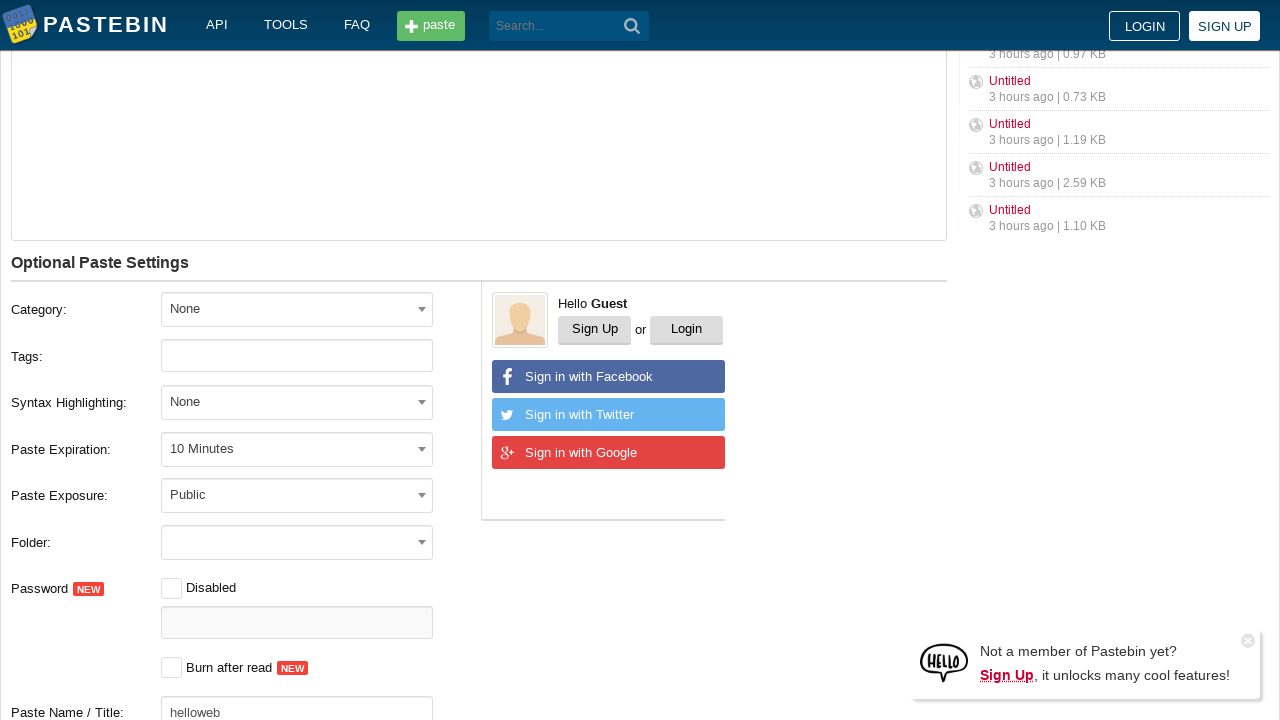